Tests a CSS selector practice form by filling multiple input fields with different CSS selector strategies

Starting URL: https://syntaxprojects.com/cssSelector.php

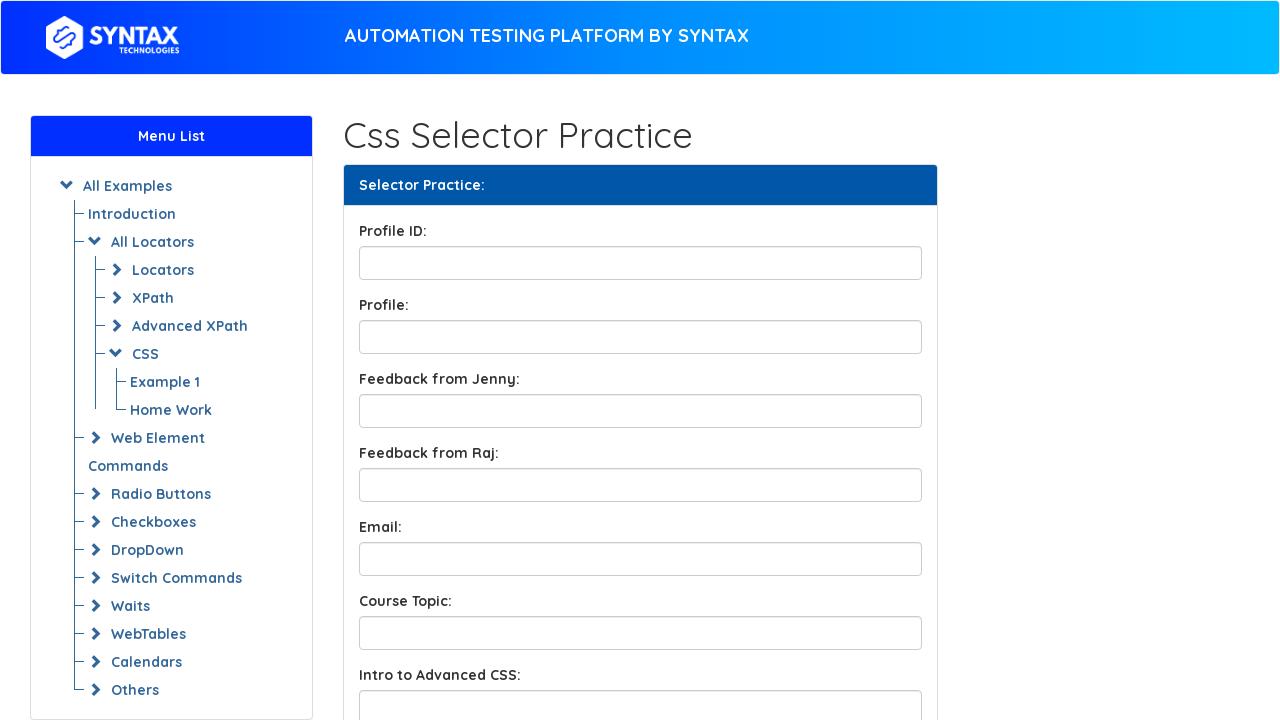

Filled profile ID field with 'ABC123' on input#profileID
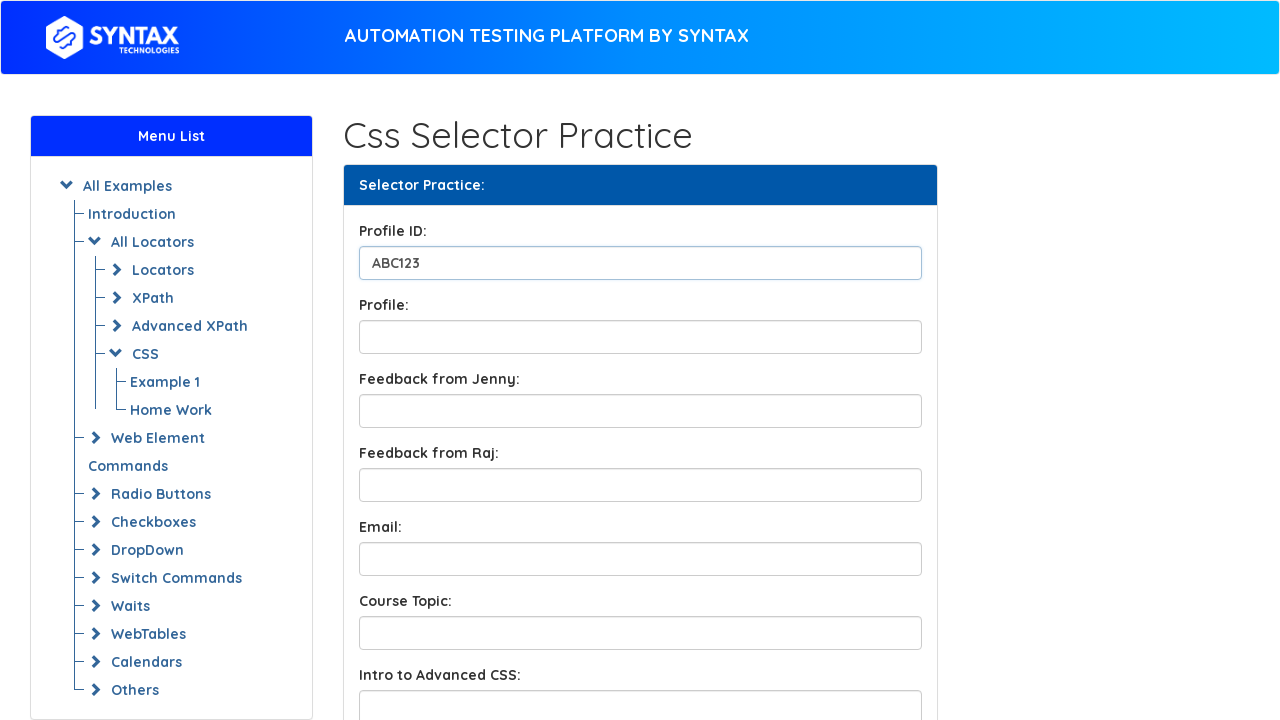

Filled profile box field with 'TestProfile456' on input#profileBox
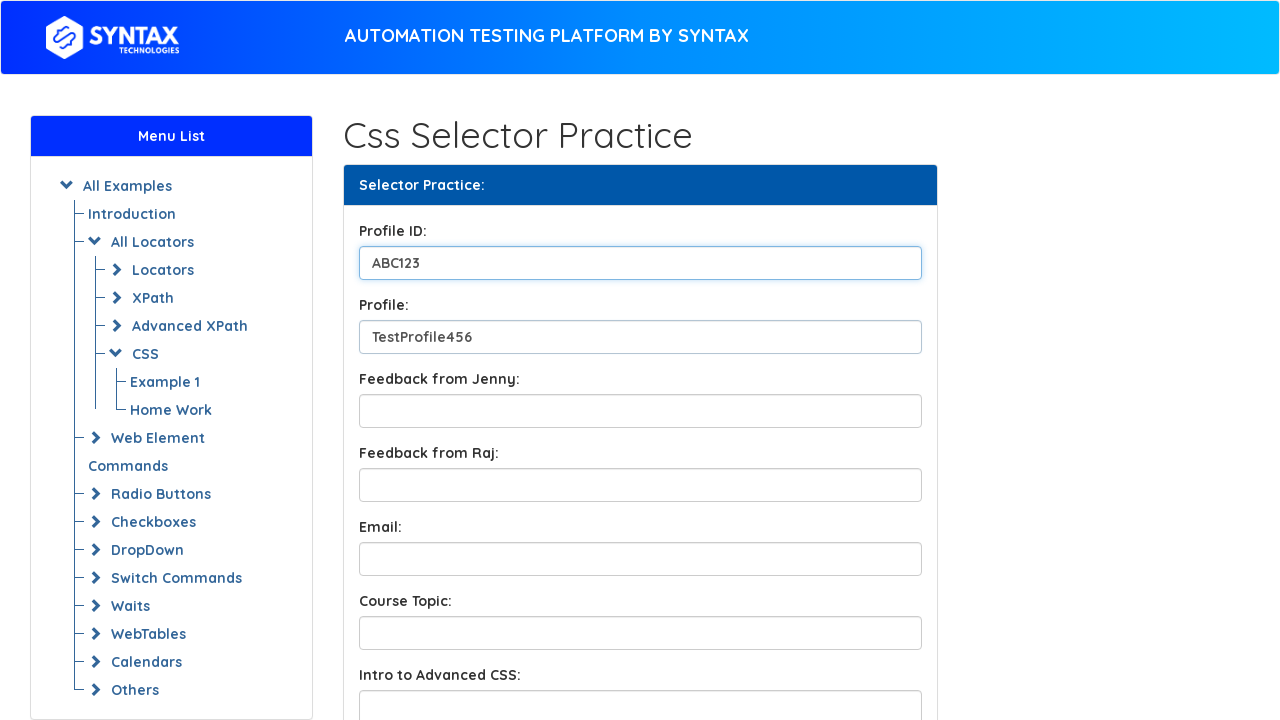

Filled feedback field for Jenny with test feedback on input.form-control.feedbackBox1
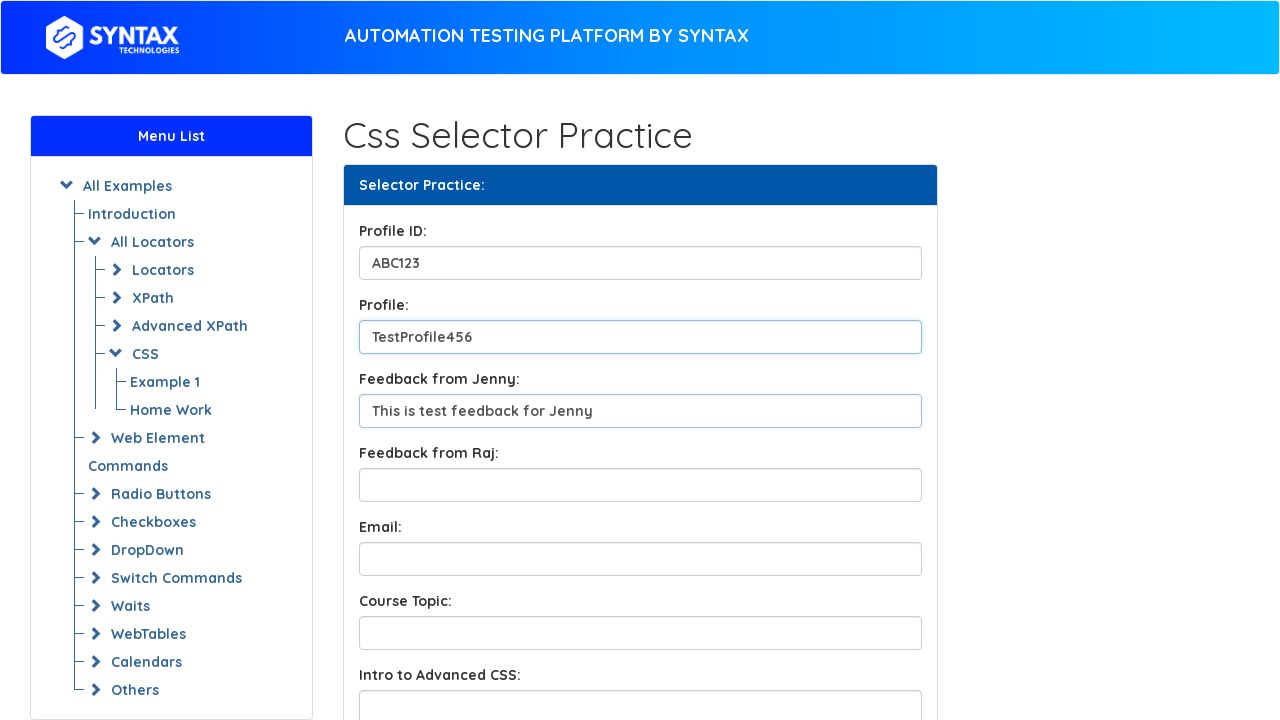

Filled feedback field for Raj with test feedback on input.form-control.feedbackBox2
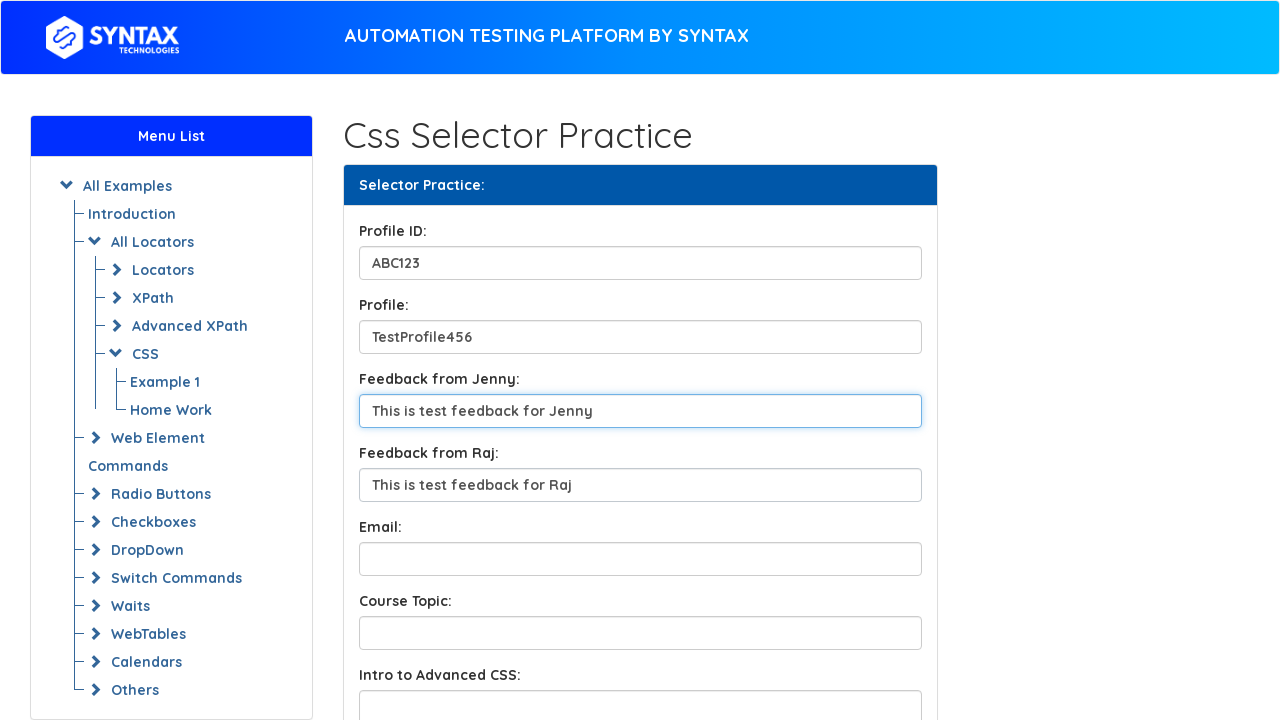

Filled email field with 'testuser@example.com' on input[name='email']
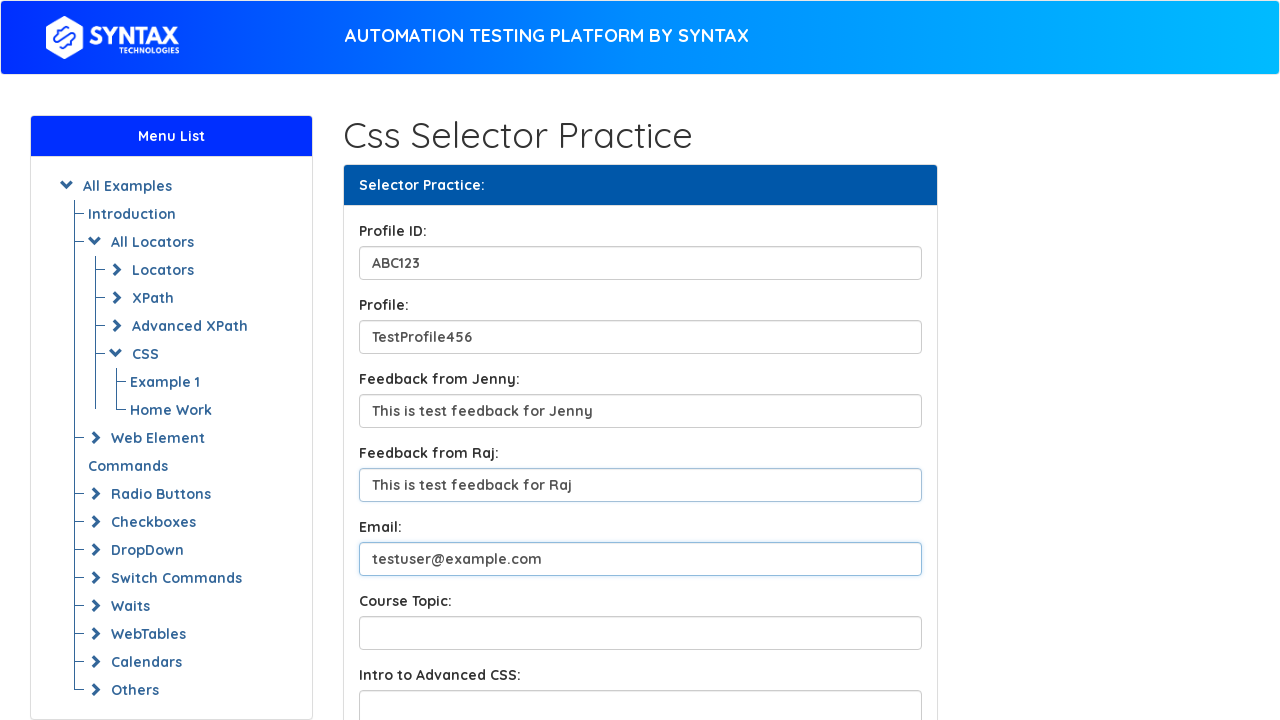

Filled topic field using partial attribute selector with 'CSS Selectors Topic' on input[name*='contentInput']
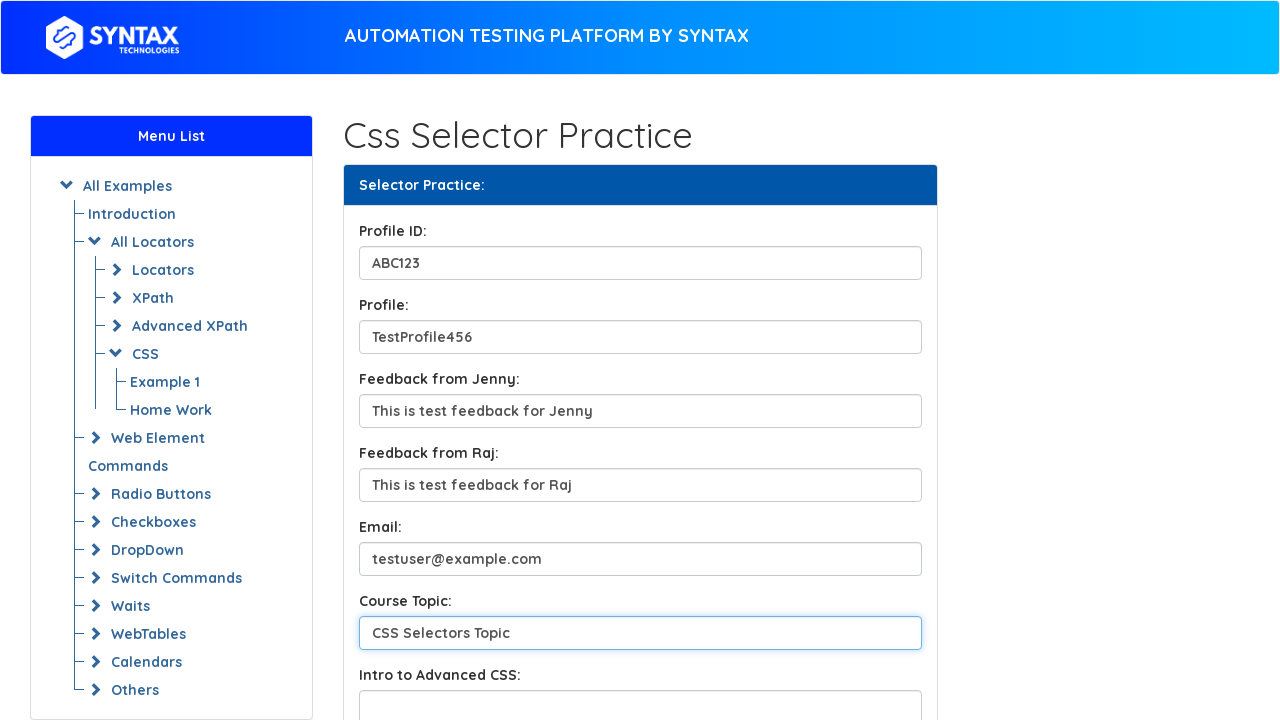

Filled intro field using starts-with selector with 'Introduction to CSS Selectors' on input[name^='Intro']
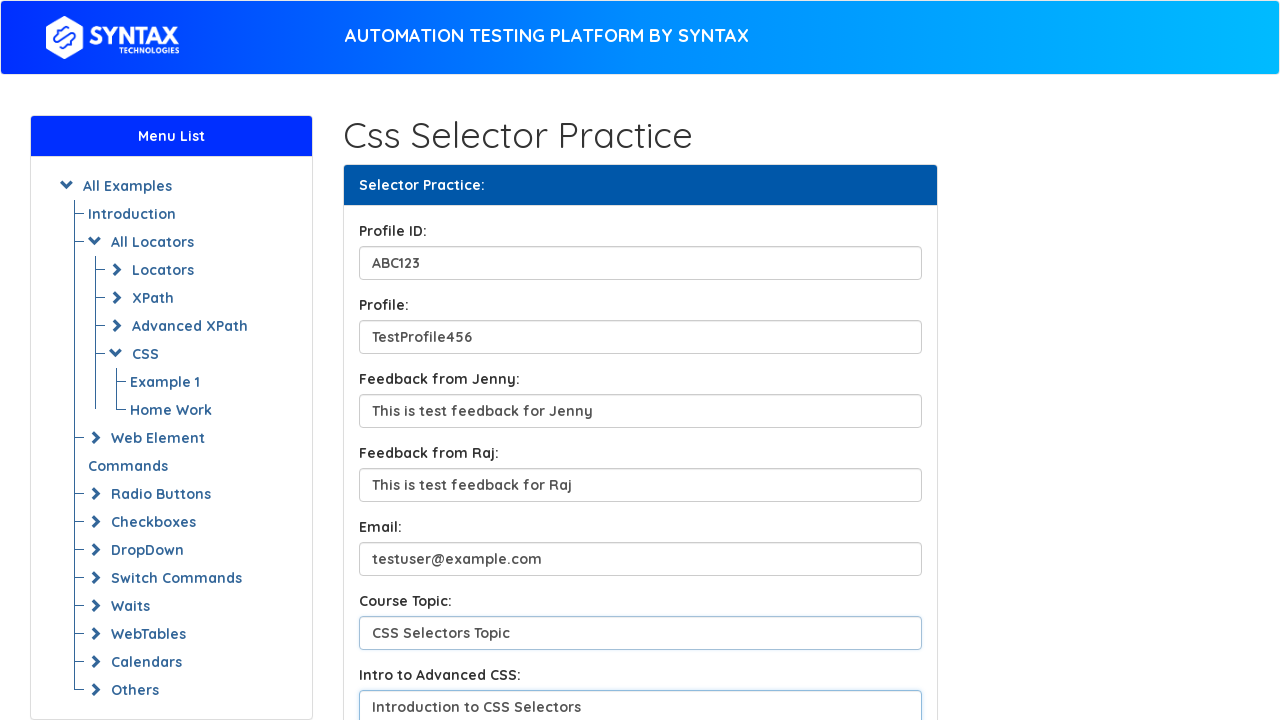

Filled conclusion field using ends-with selector with 'Final thoughts on CSS selectors' on input[data-ends$='sion']
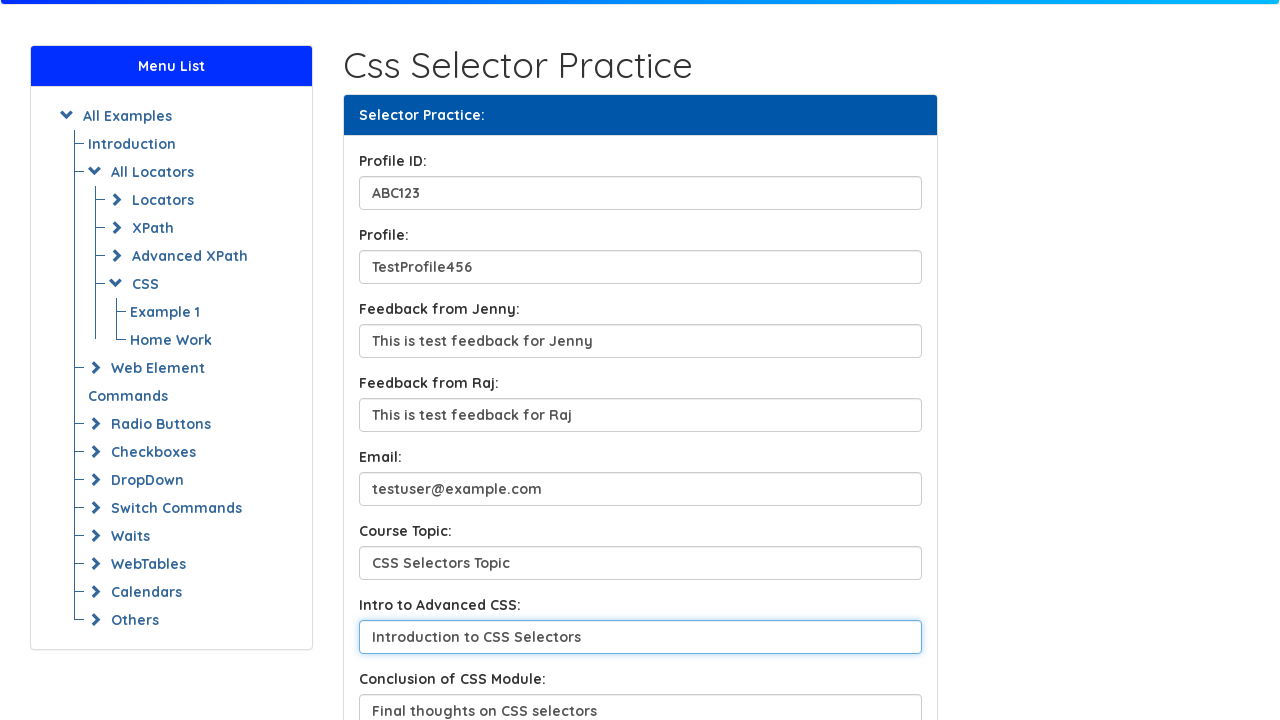

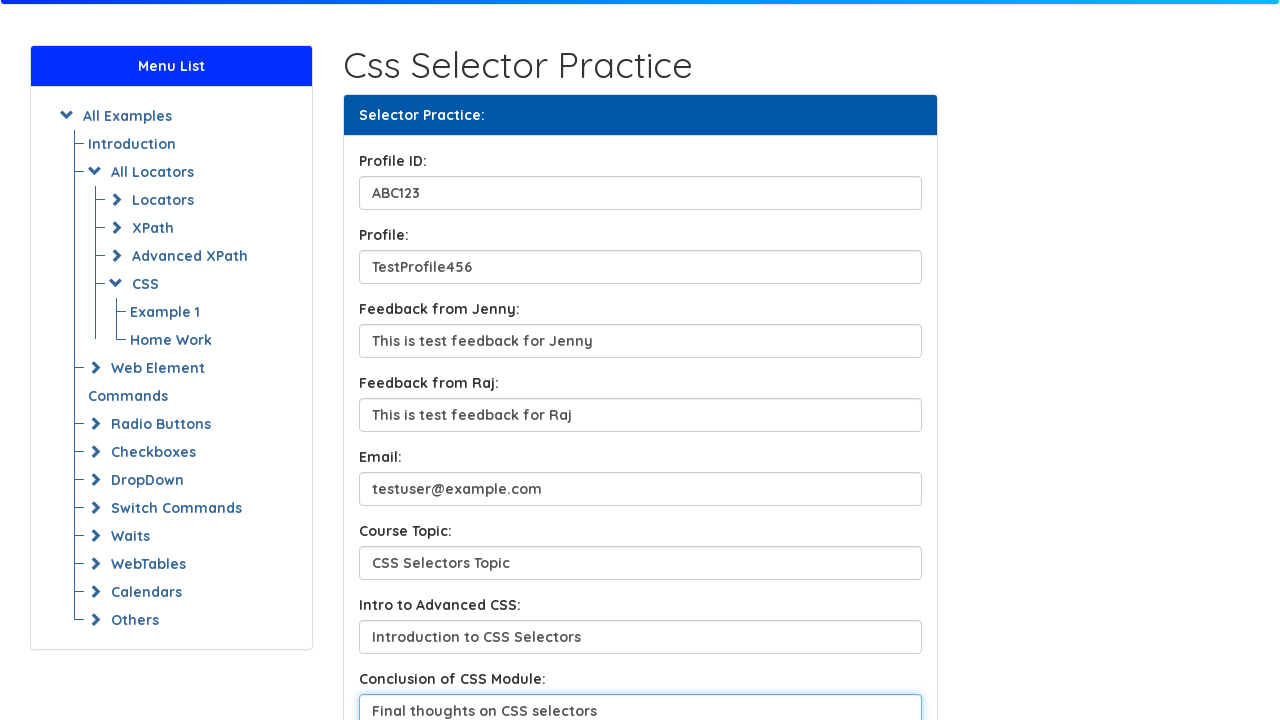